Tests that edits are cancelled when pressing Escape key.

Starting URL: https://demo.playwright.dev/todomvc/#/

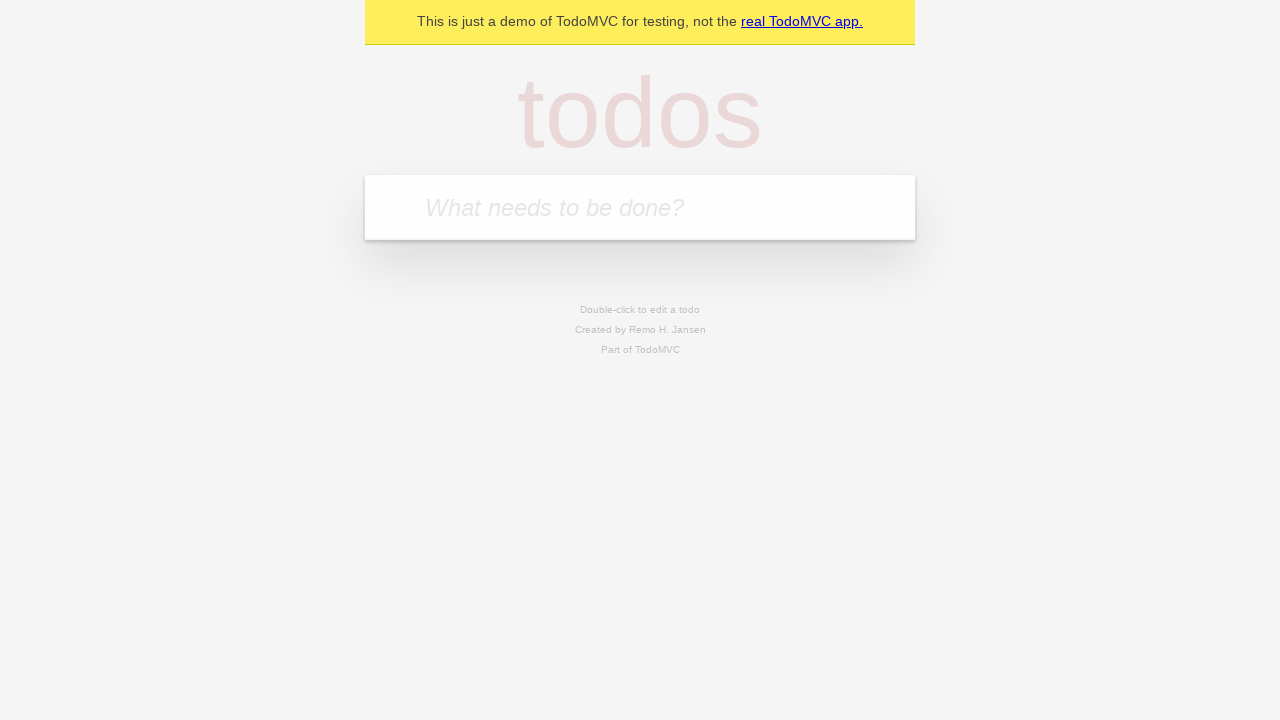

Filled todo input with 'buy some cheese' on internal:attr=[placeholder="What needs to be done?"i]
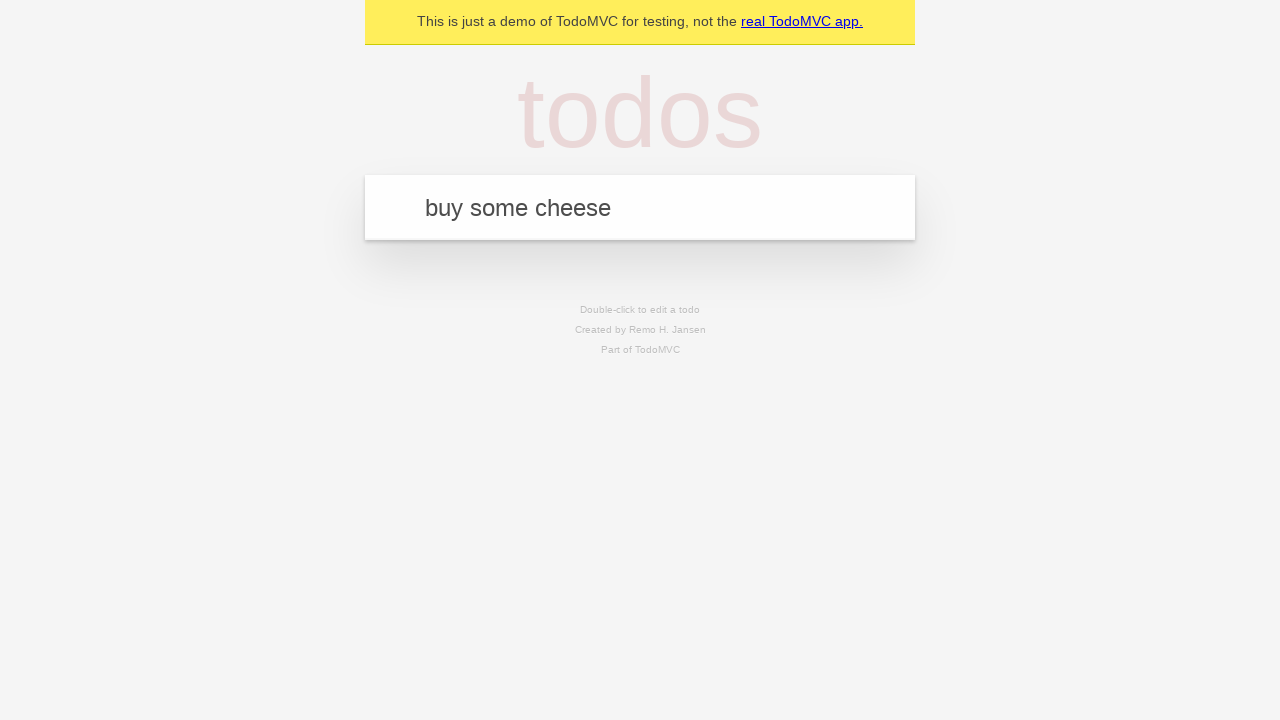

Pressed Enter to create first todo on internal:attr=[placeholder="What needs to be done?"i]
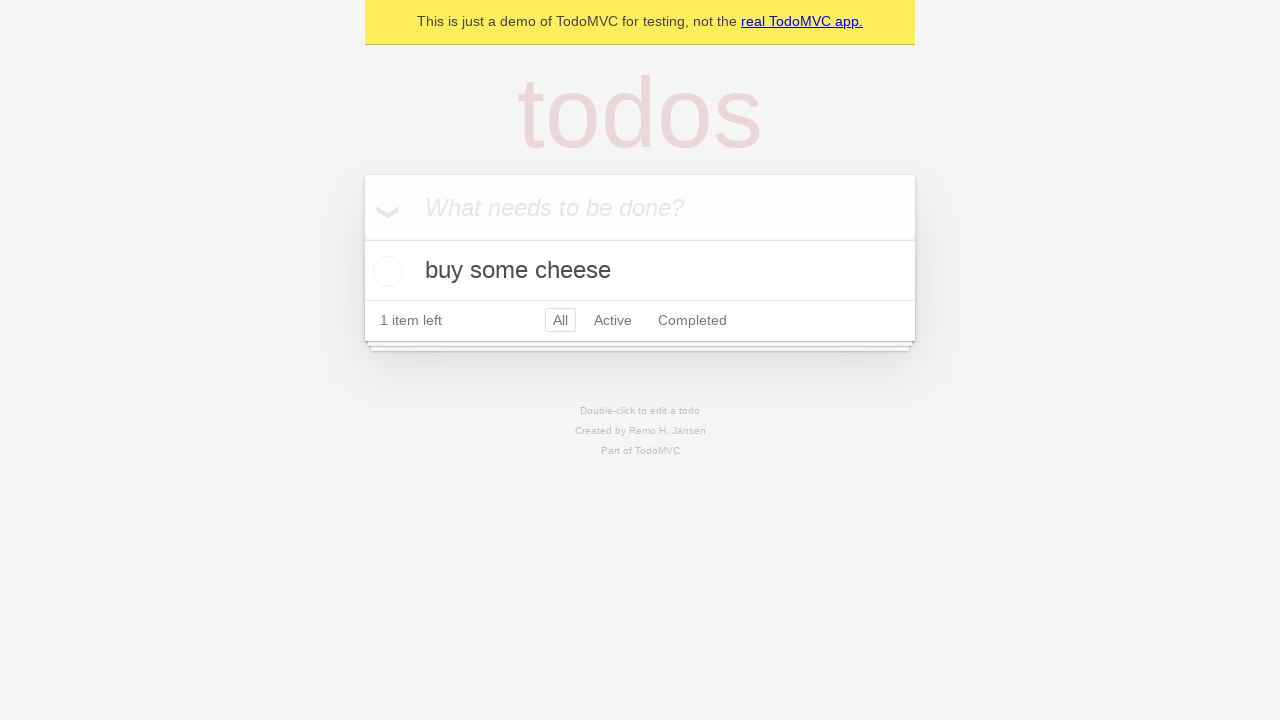

Filled todo input with 'feed the cat' on internal:attr=[placeholder="What needs to be done?"i]
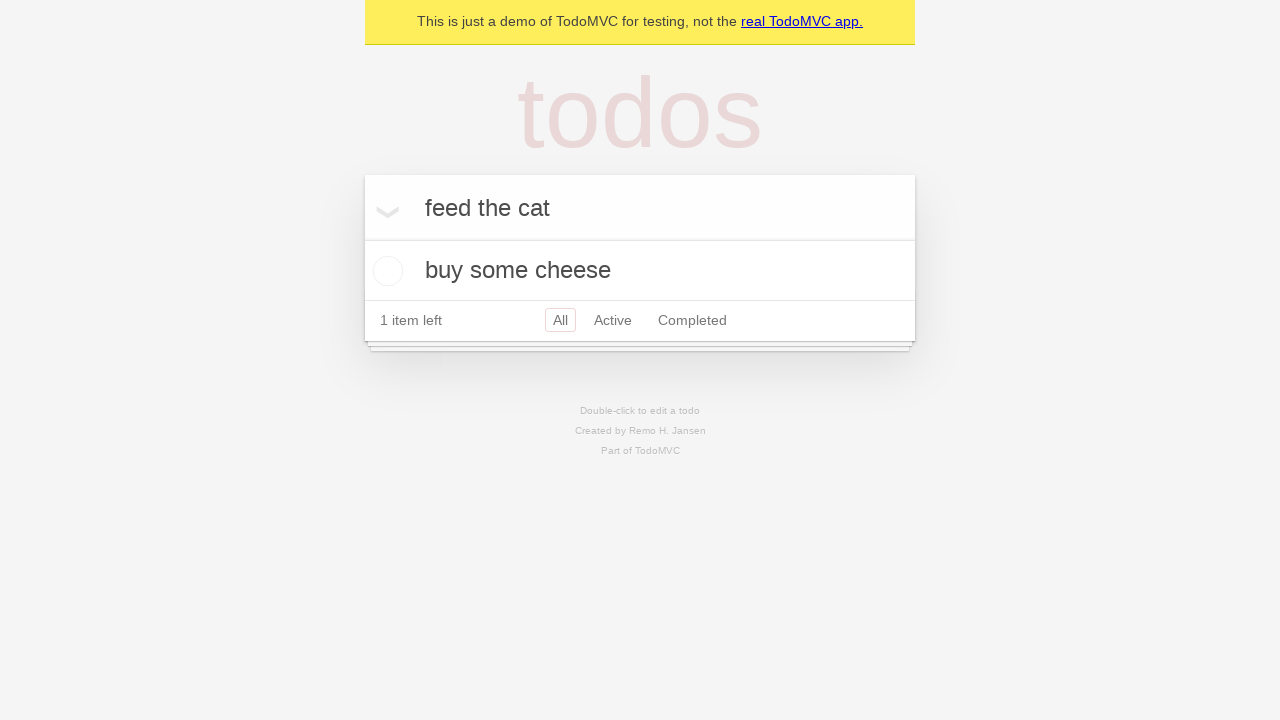

Pressed Enter to create second todo on internal:attr=[placeholder="What needs to be done?"i]
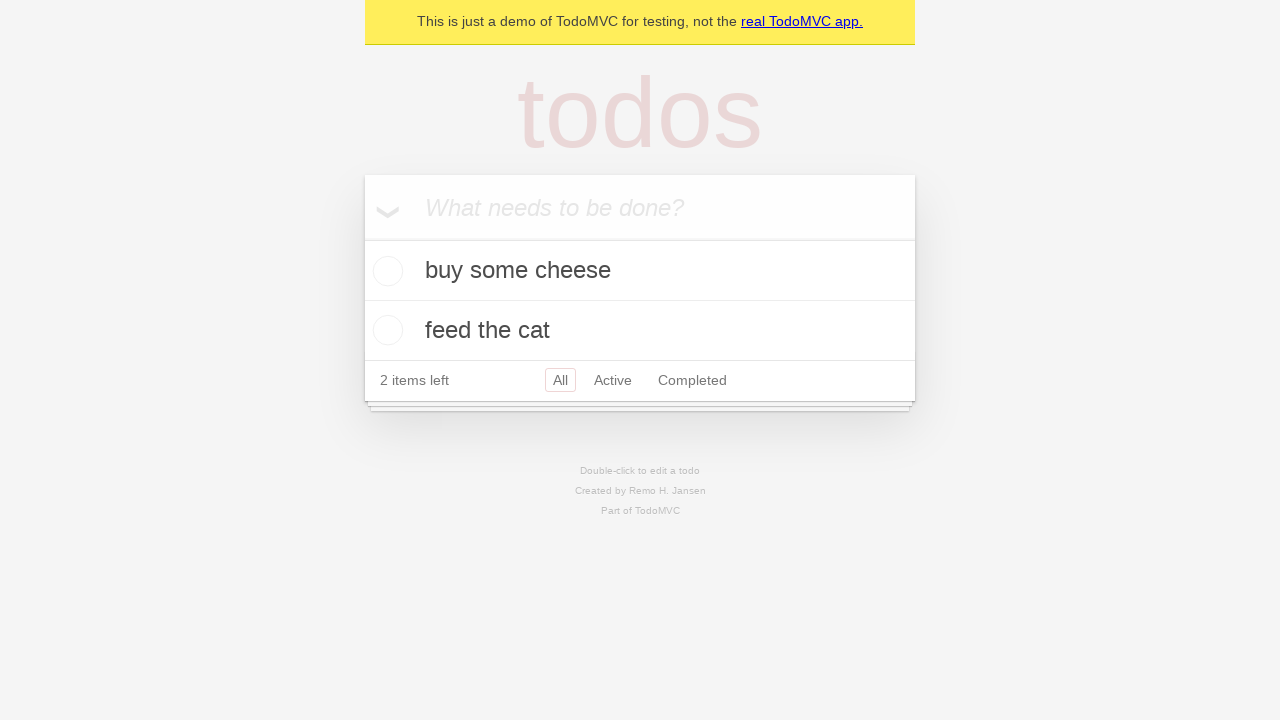

Filled todo input with 'book a doctors appointment' on internal:attr=[placeholder="What needs to be done?"i]
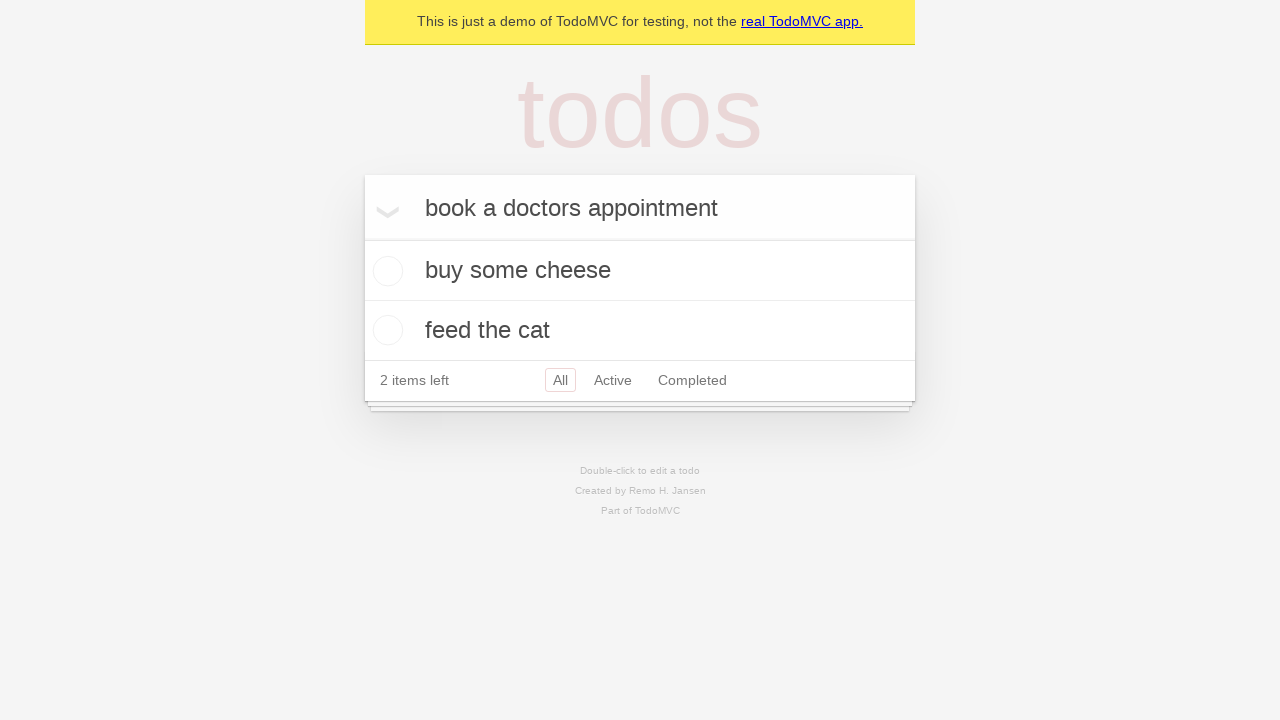

Pressed Enter to create third todo on internal:attr=[placeholder="What needs to be done?"i]
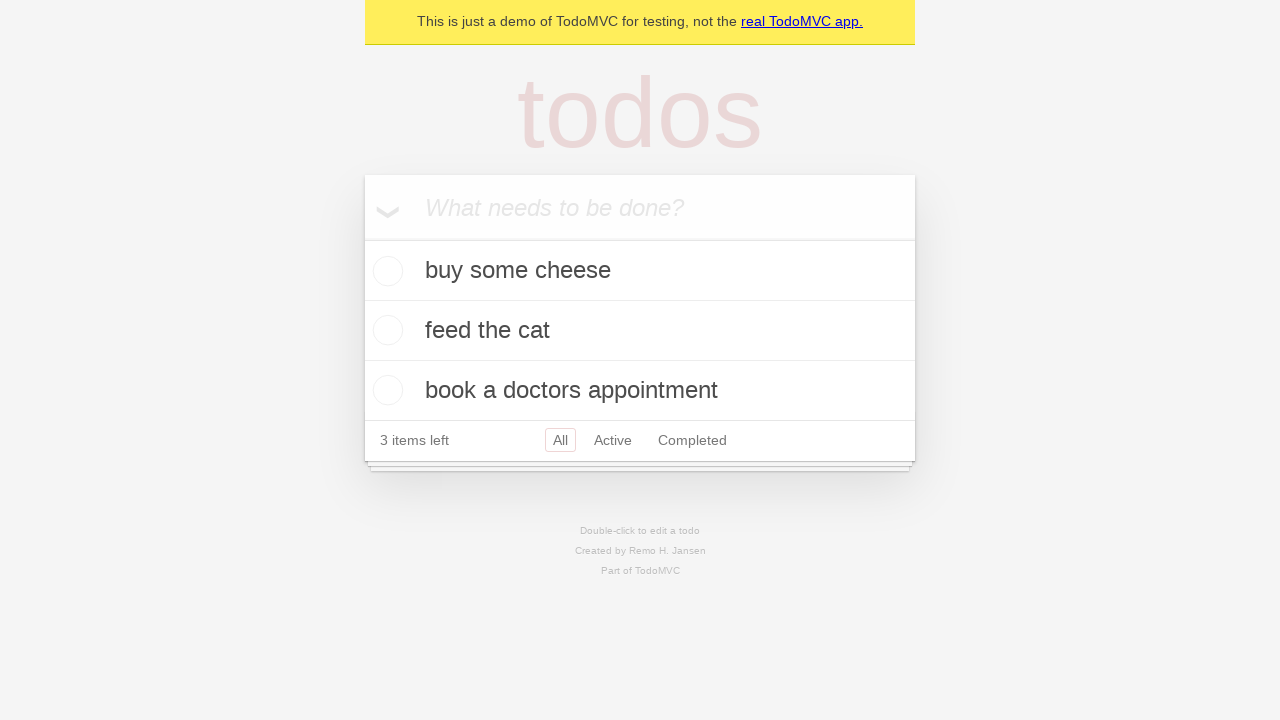

Double-clicked second todo to enter edit mode at (640, 331) on internal:testid=[data-testid="todo-item"s] >> nth=1
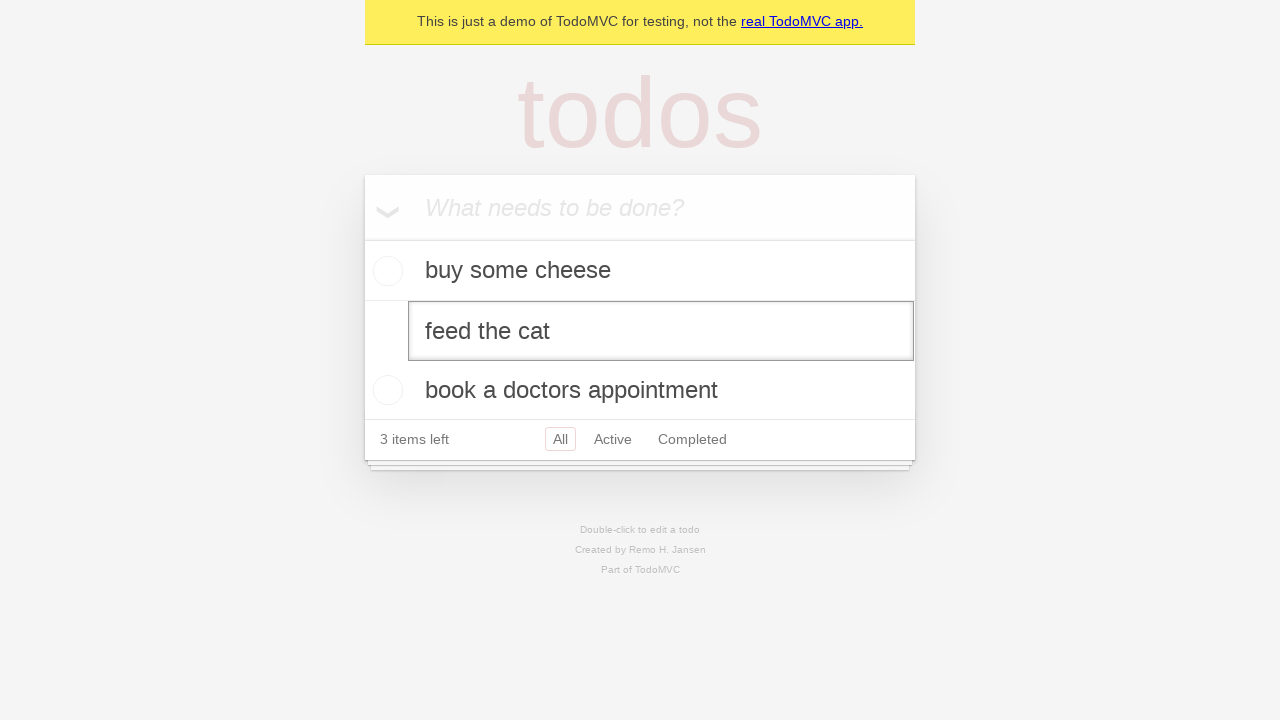

Filled edit field with 'buy some sausages' on internal:testid=[data-testid="todo-item"s] >> nth=1 >> internal:role=textbox[nam
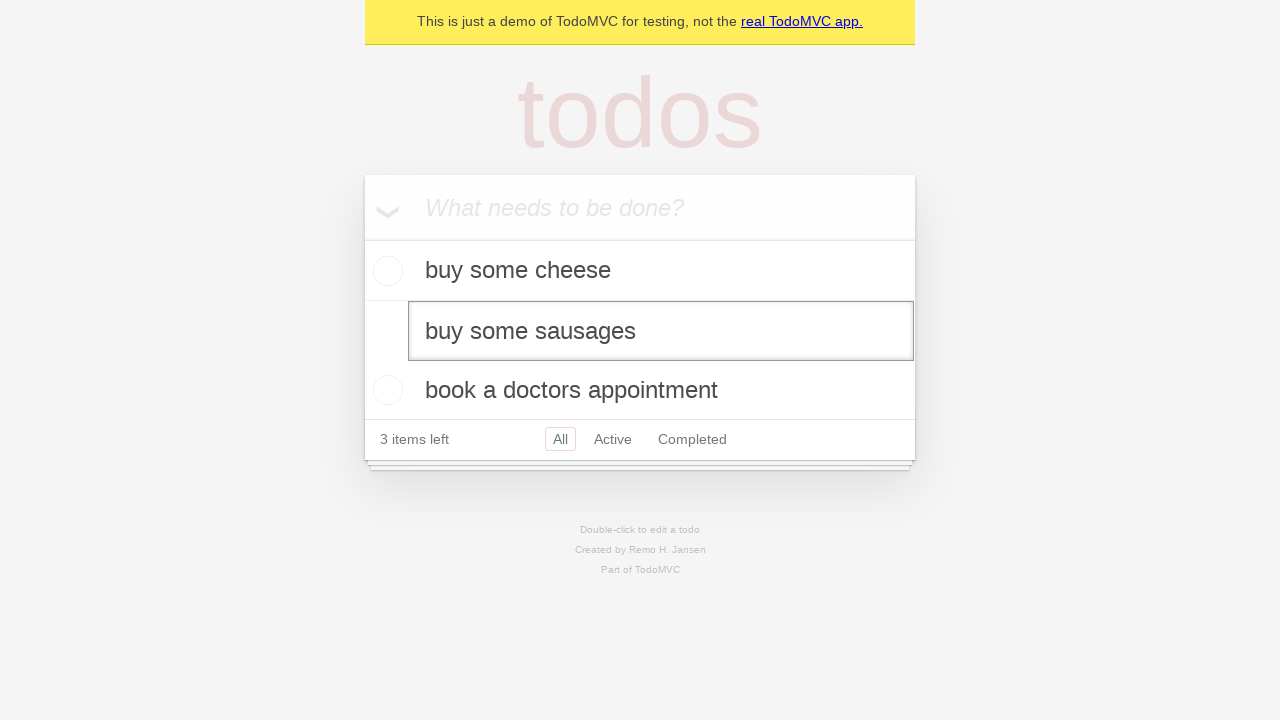

Pressed Escape to cancel editing on internal:testid=[data-testid="todo-item"s] >> nth=1 >> internal:role=textbox[nam
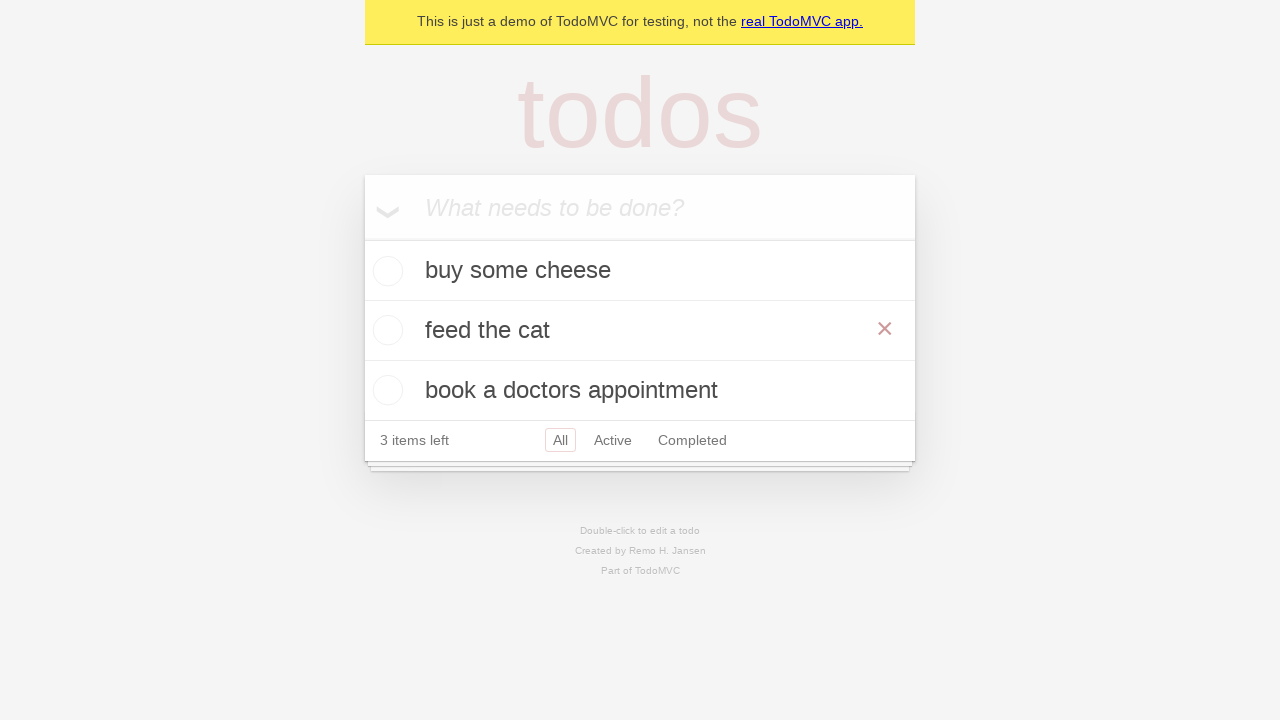

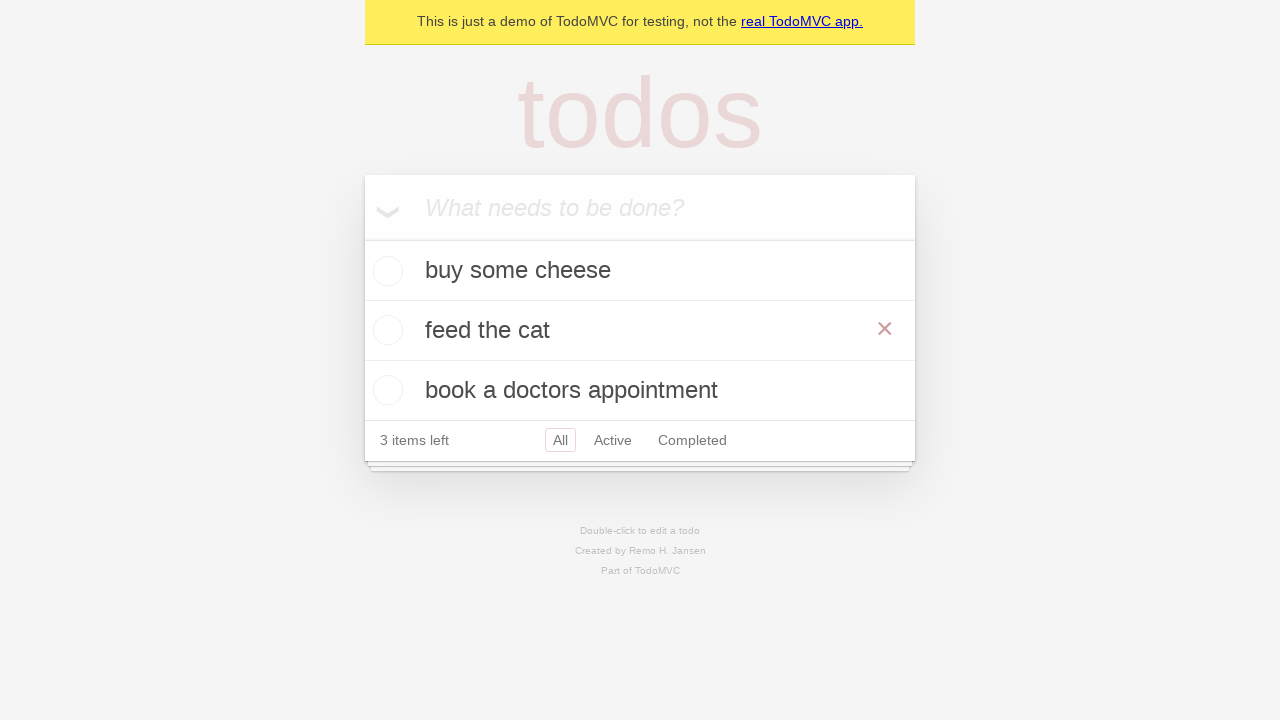